Tests simple alert handling by clicking button and accepting the alert

Starting URL: https://demoqa.com/alerts

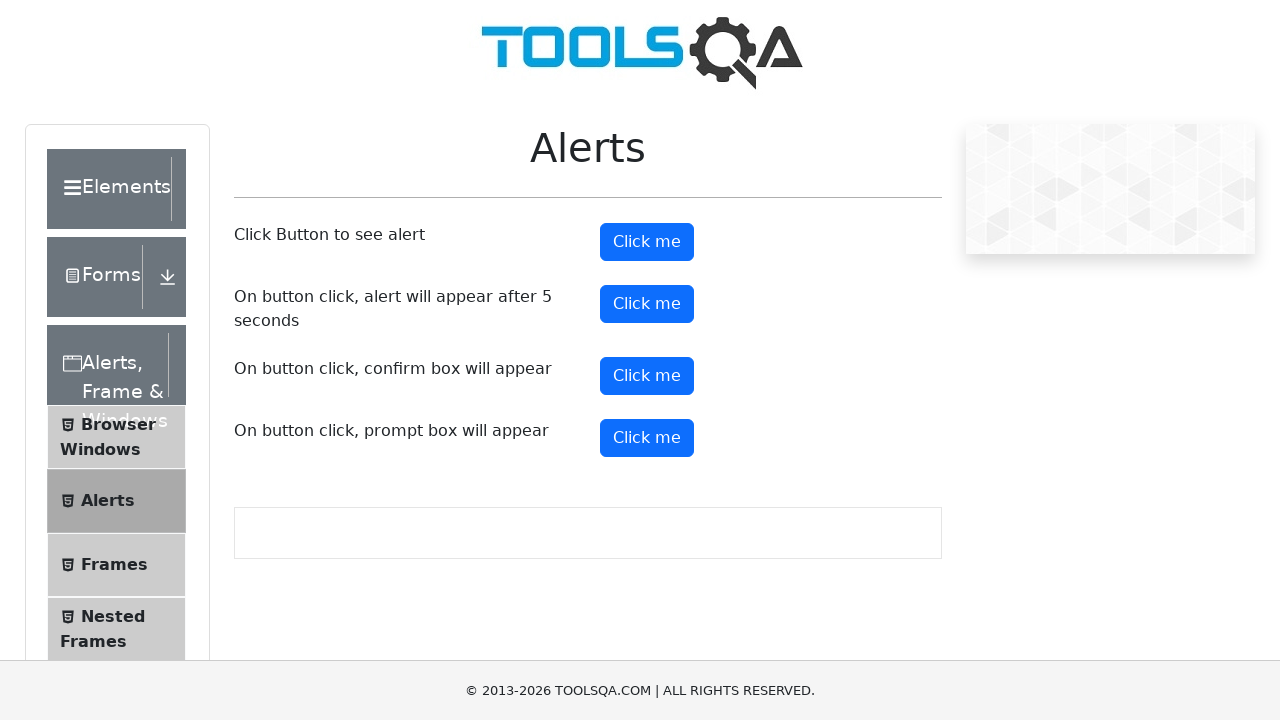

Clicked alert button to trigger simple alert at (647, 242) on xpath=//button[@id='alertButton']
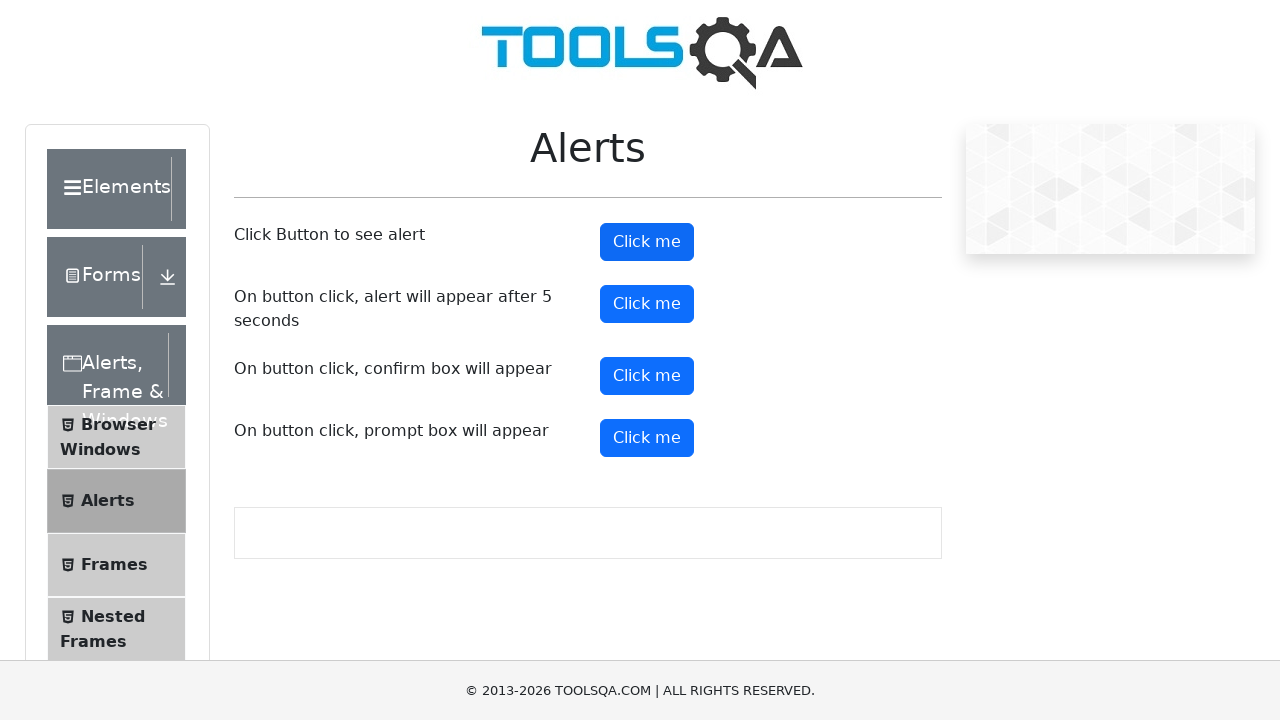

Set up dialog handler to accept alert
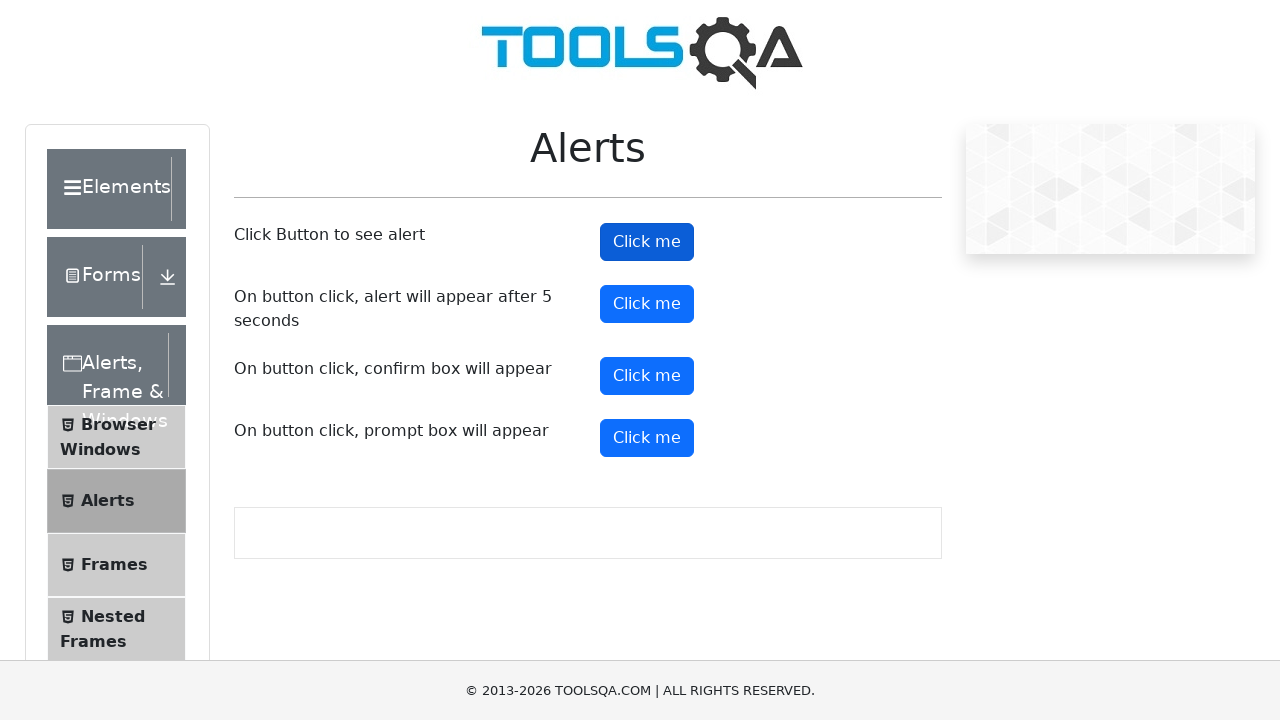

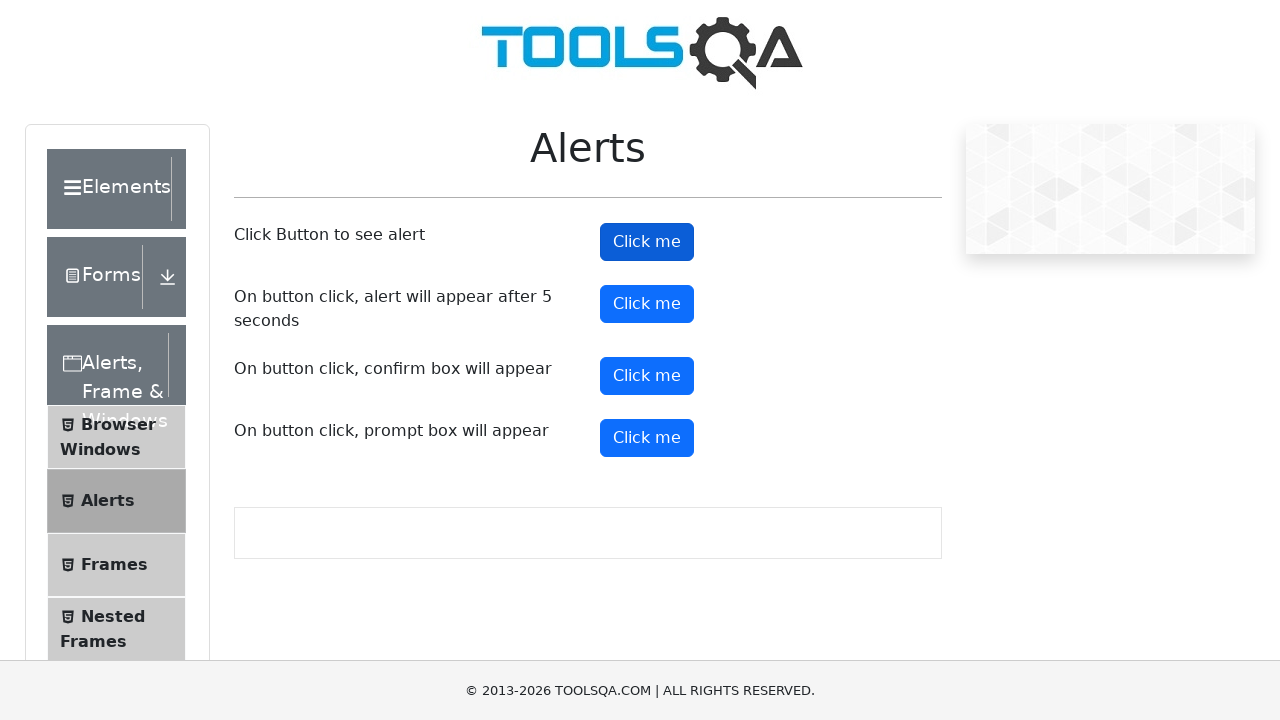